Navigates to JPL Space images page and clicks on the full image link to view the featured Mars image

Starting URL: https://data-class-jpl-space.s3.amazonaws.com/JPL_Space/index.html

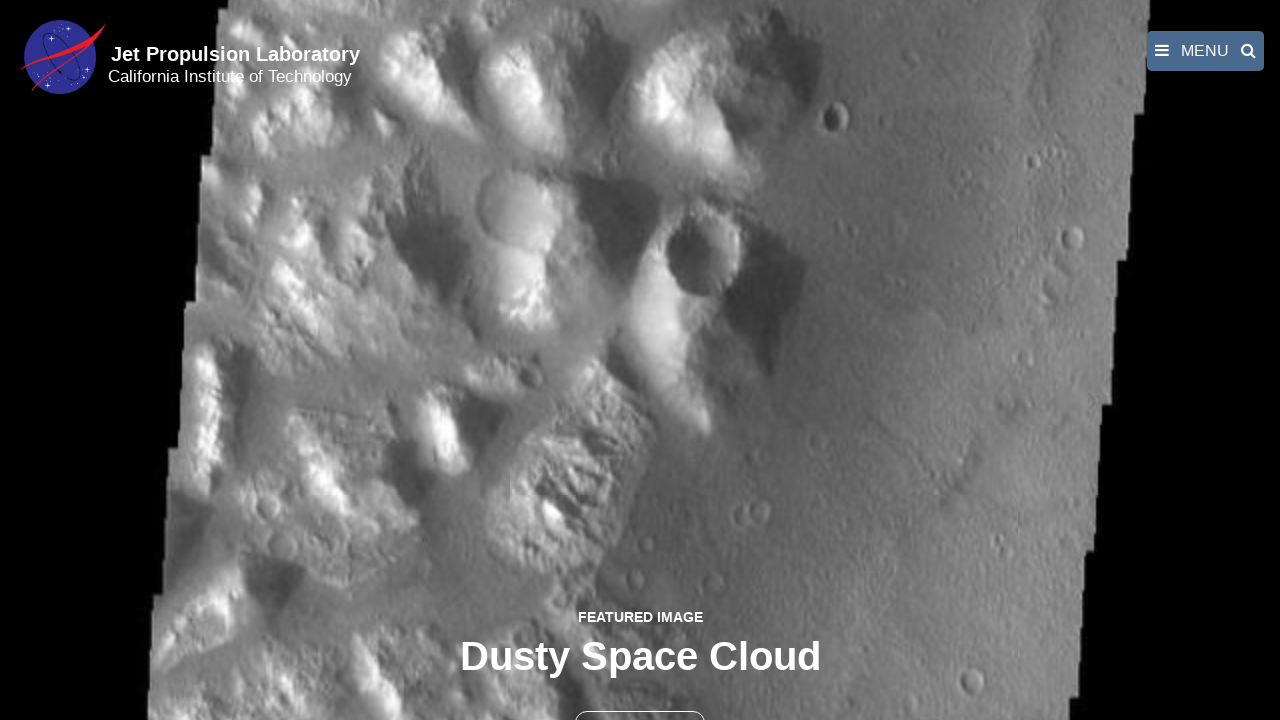

Navigated to JPL Space images page
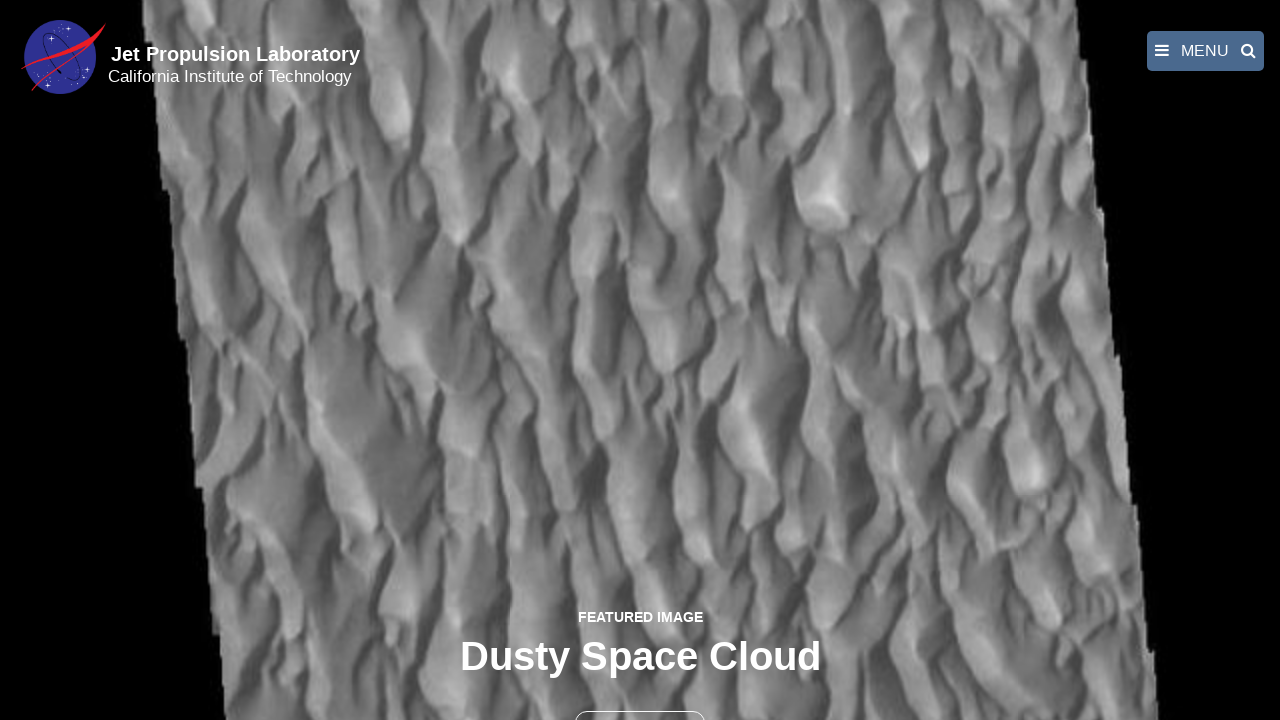

Clicked on the full image link to view featured Mars image at (640, 362) on a:has-text('FULL IMAGE')
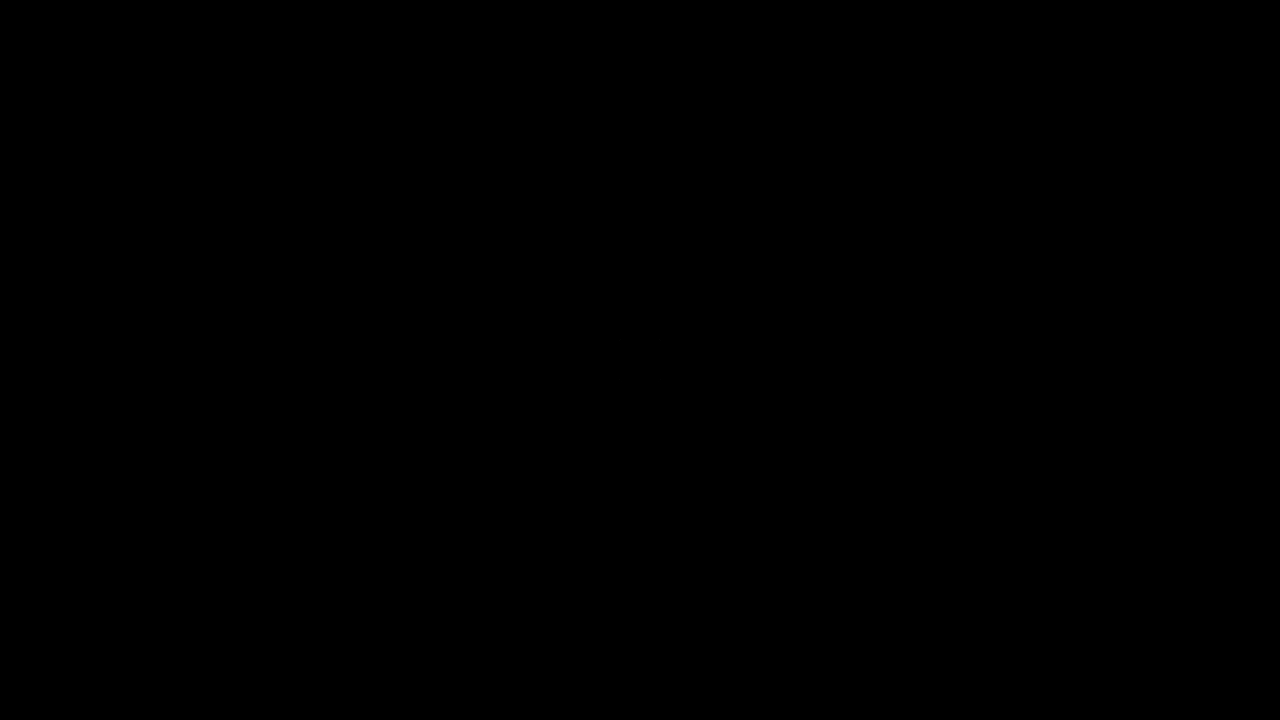

Featured Mars image loaded in fancybox viewer
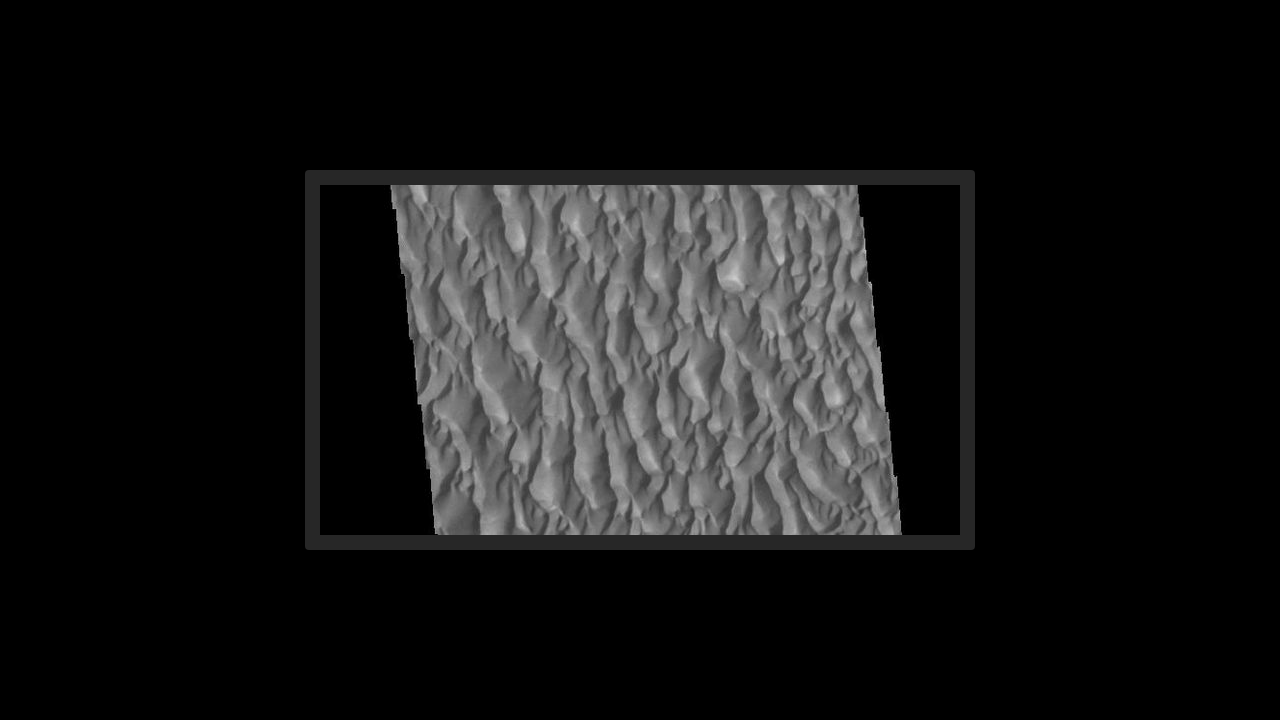

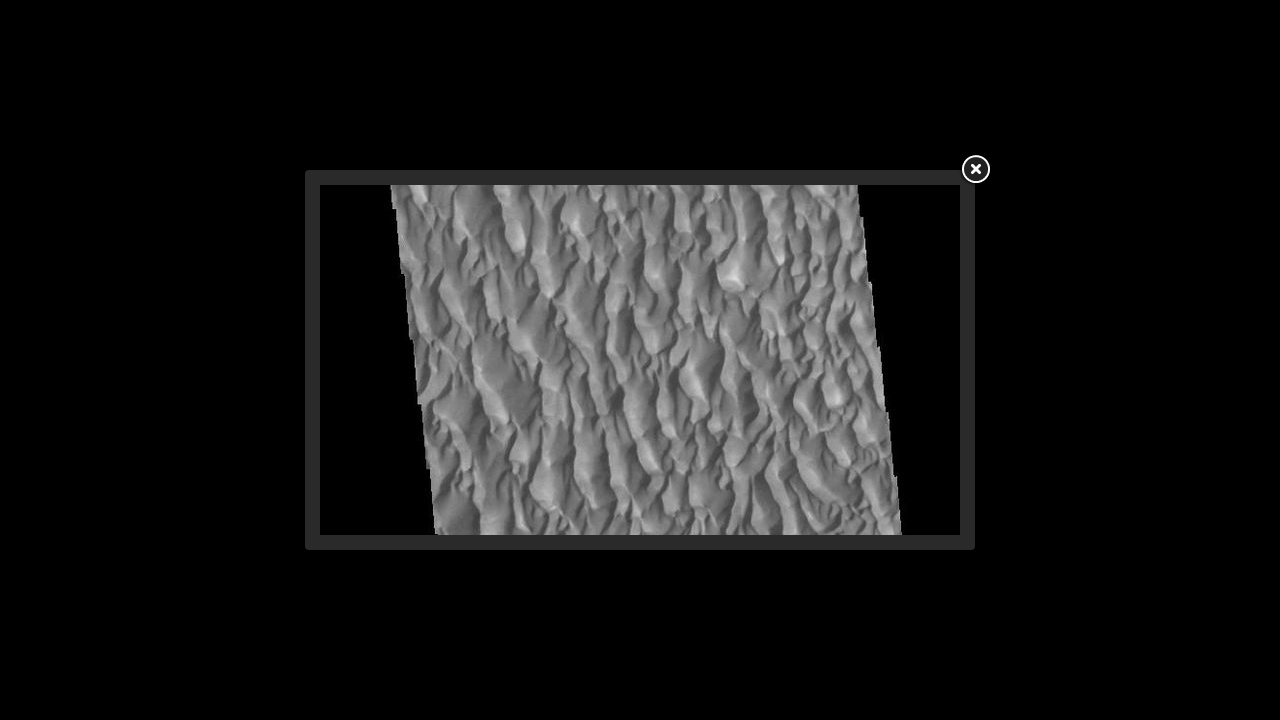